Tests A/B test opt-out by adding an opt-out cookie before visiting the split testing page, then navigating to the page and verifying the opt-out is active.

Starting URL: http://the-internet.herokuapp.com

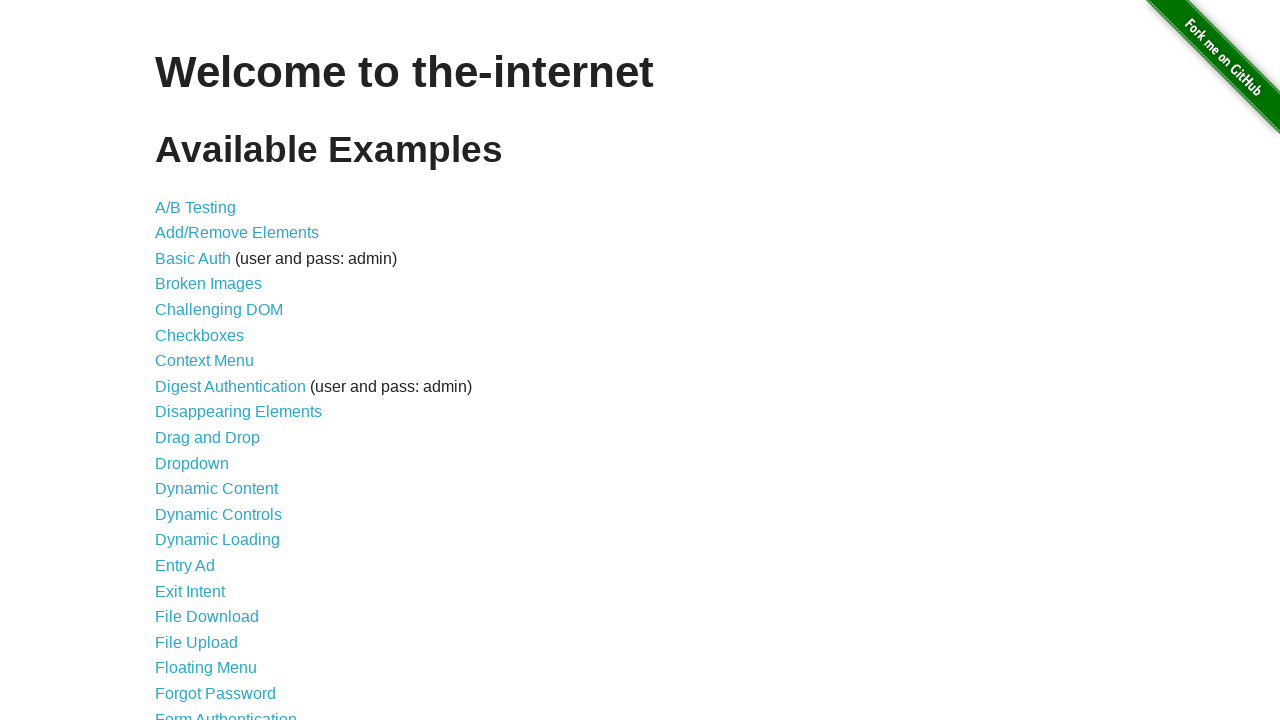

Added optimizelyOptOut cookie before visiting page
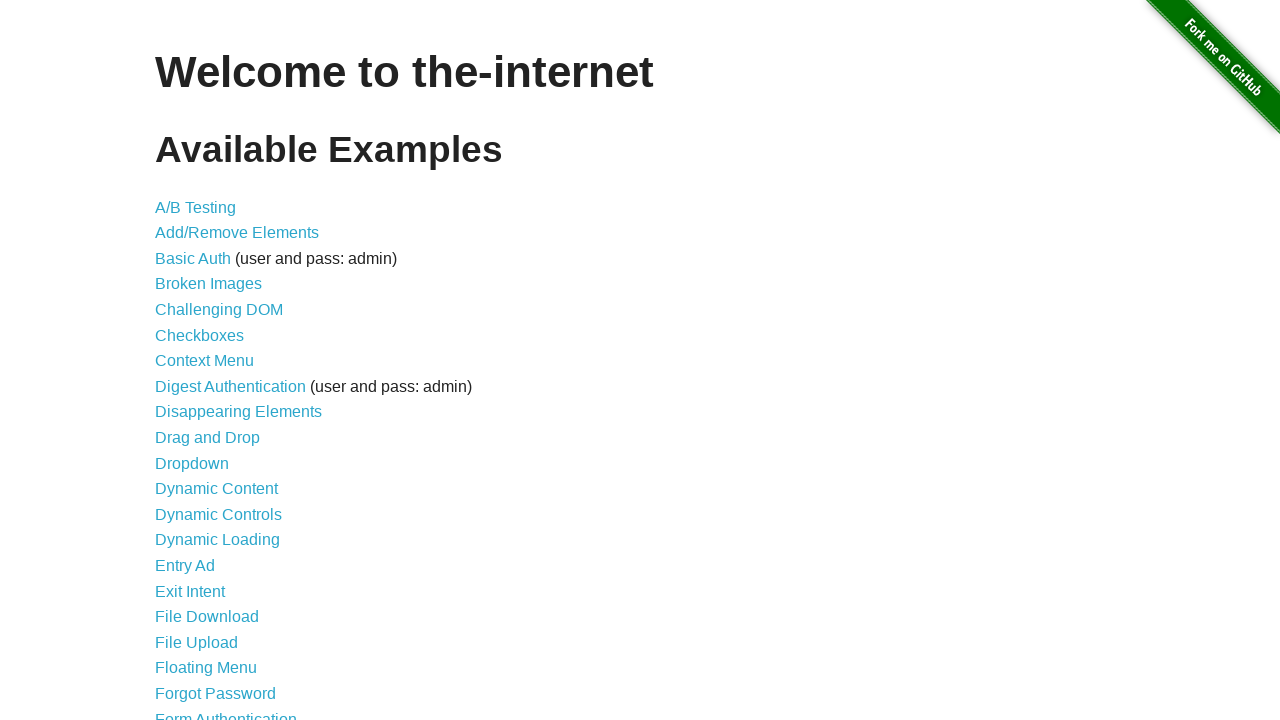

Navigated to A/B test page
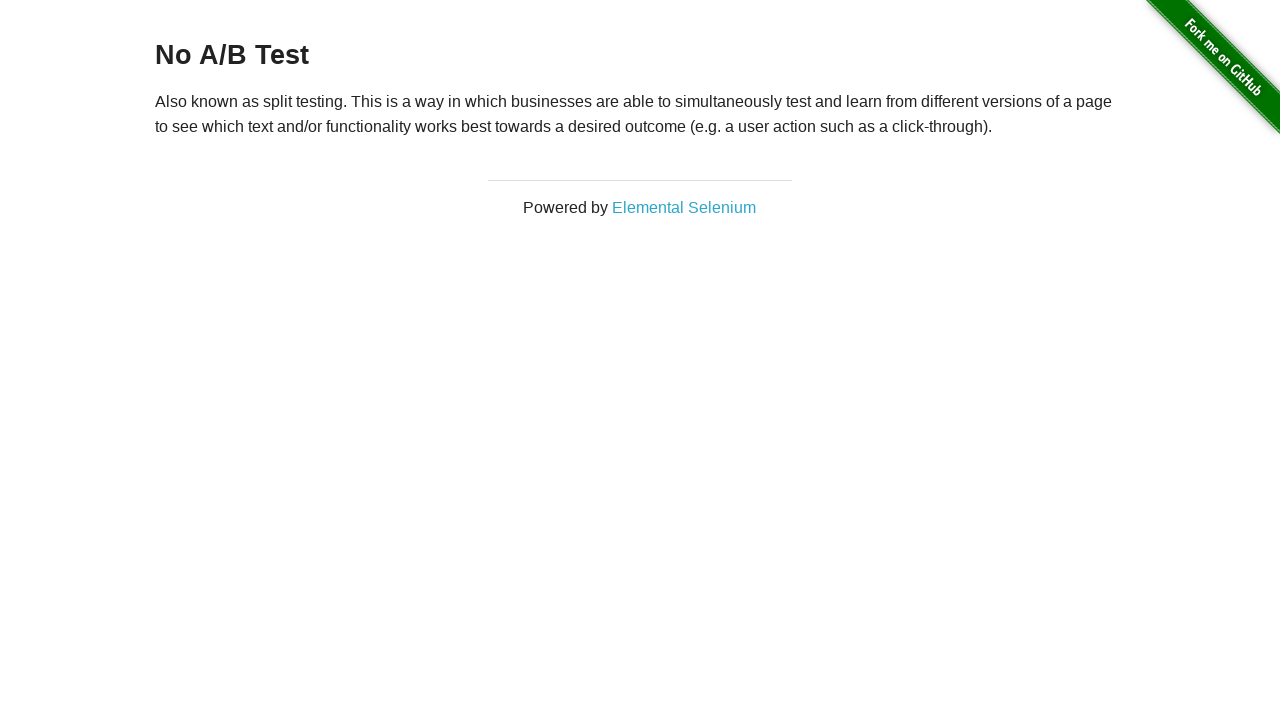

Retrieved heading text from page
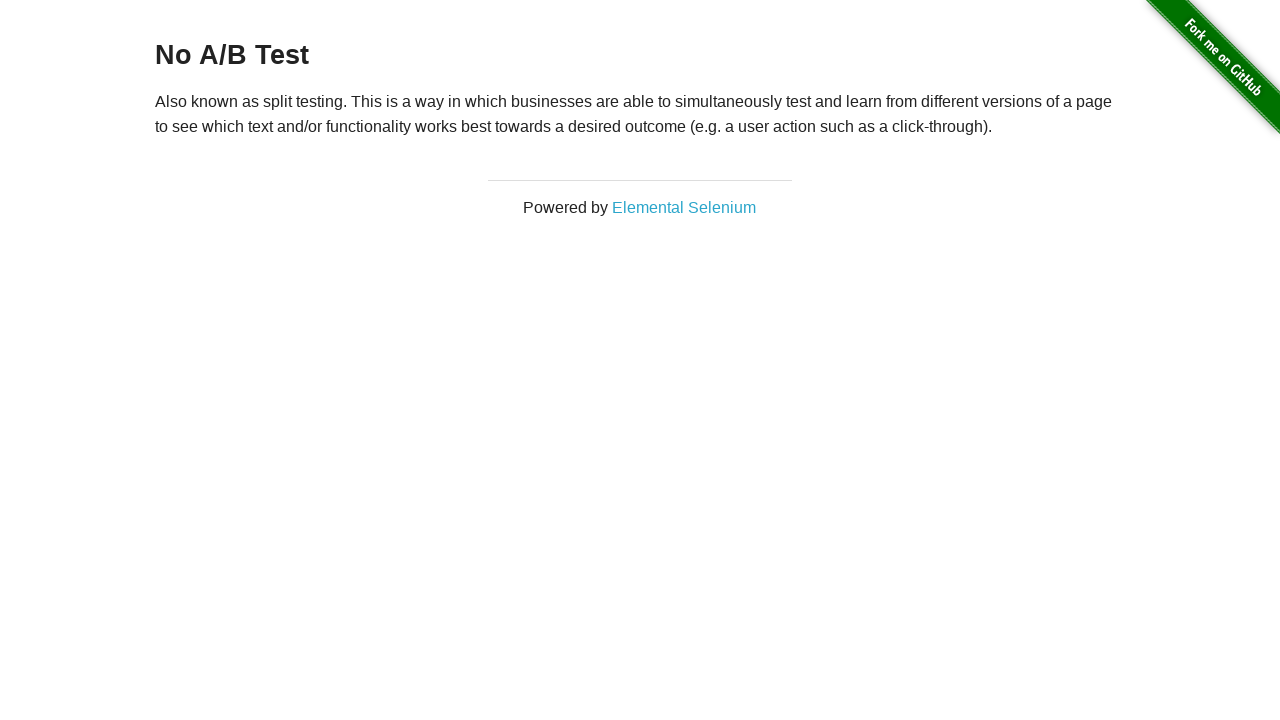

Verified opt-out is active - heading shows 'No A/B Test'
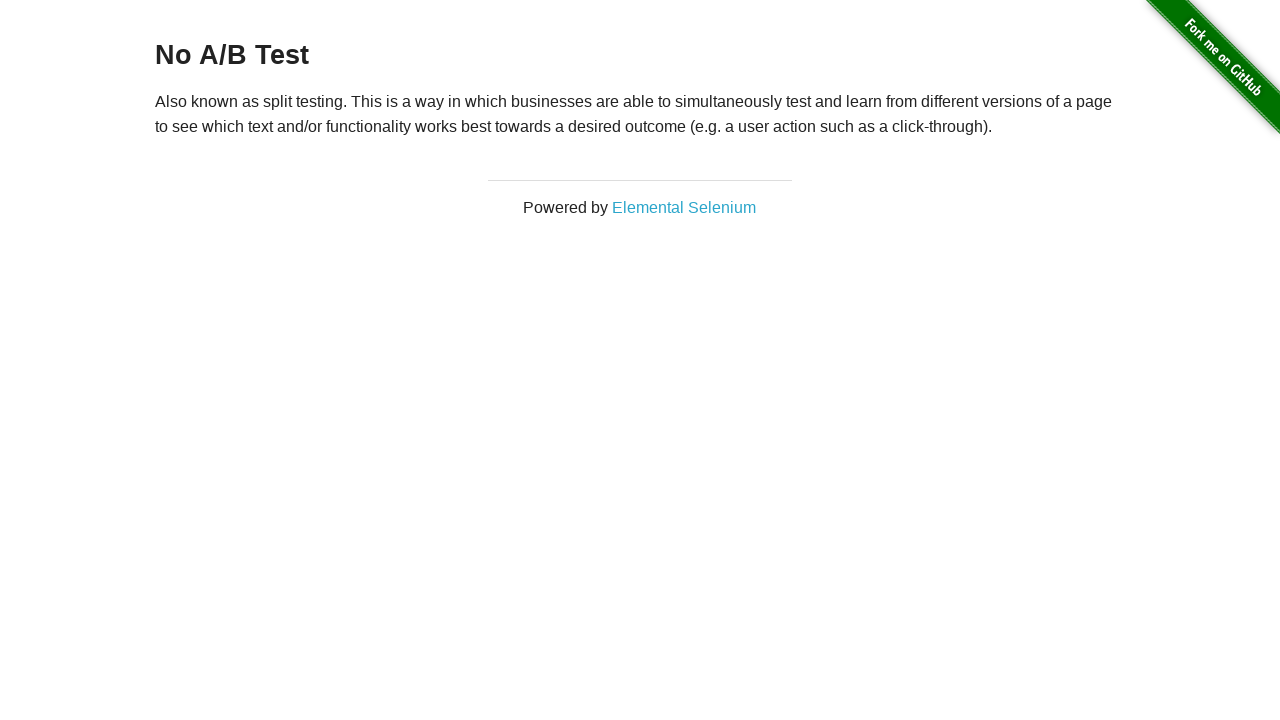

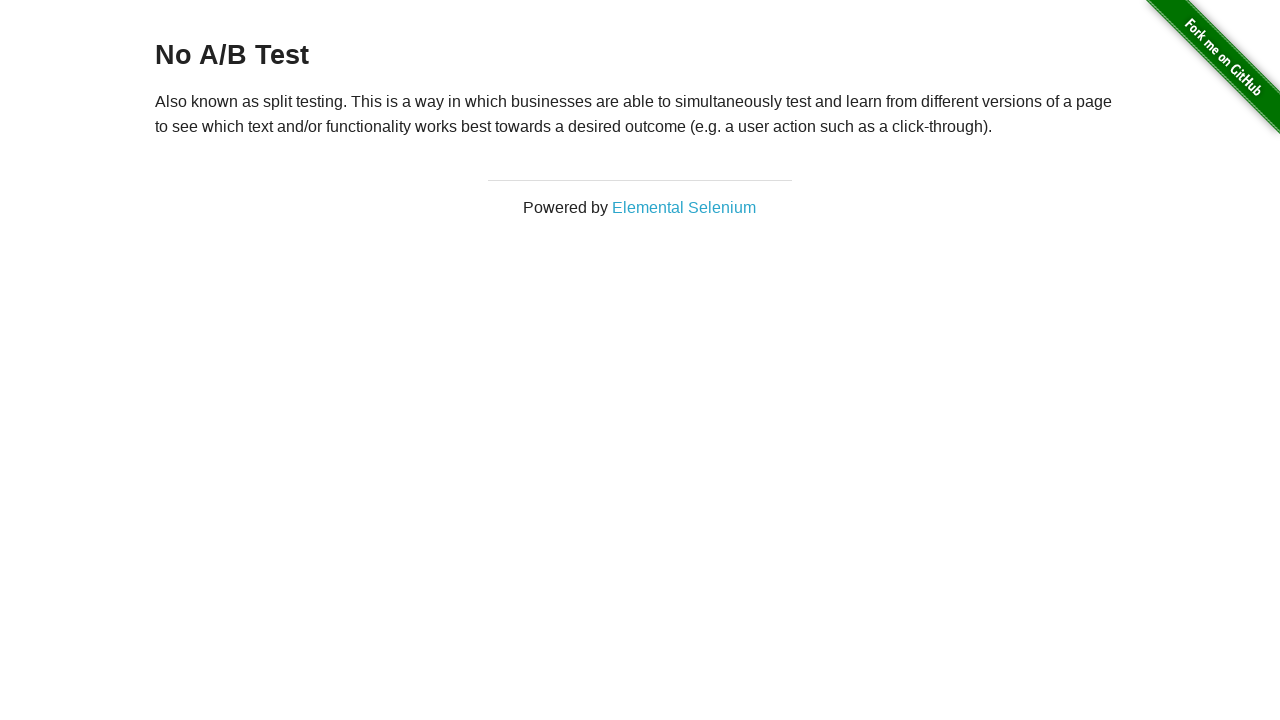